Tests drag and drop functionality on jQuery UI's droppable demo page by dragging an element and dropping it onto a target area within an iframe.

Starting URL: http://jqueryui.com/droppable/

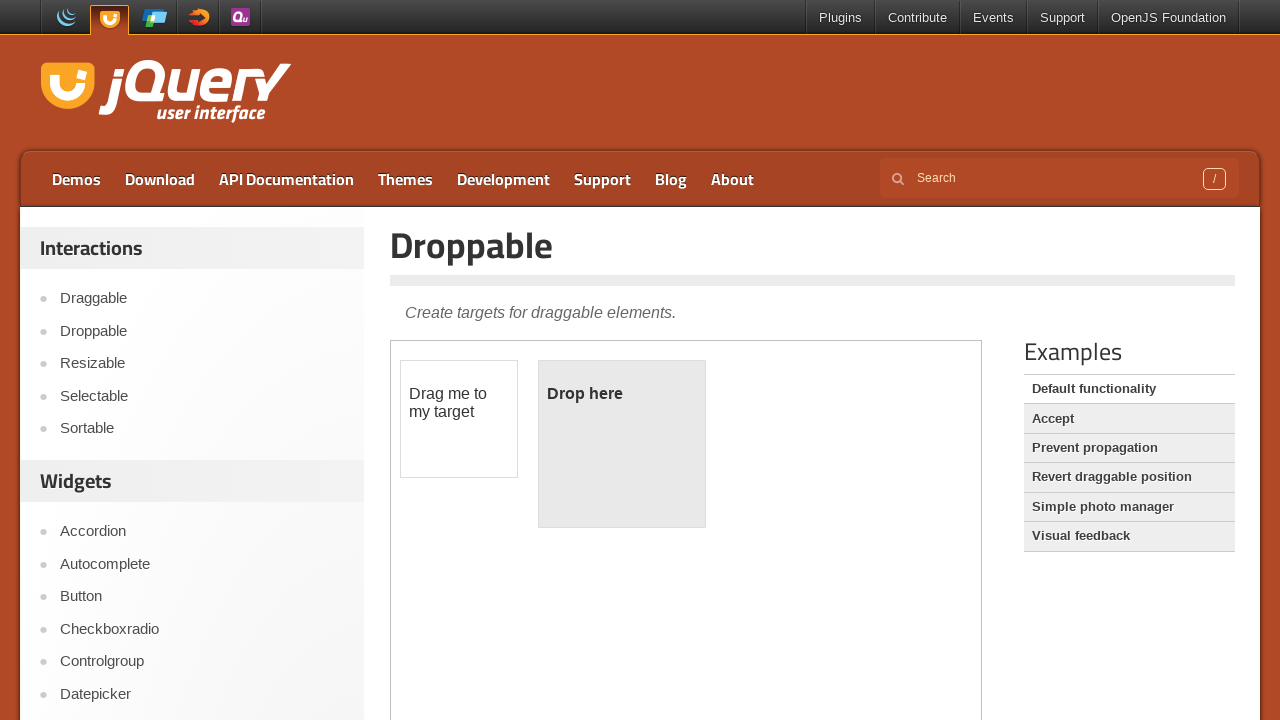

Located the demo iframe containing drag and drop elements
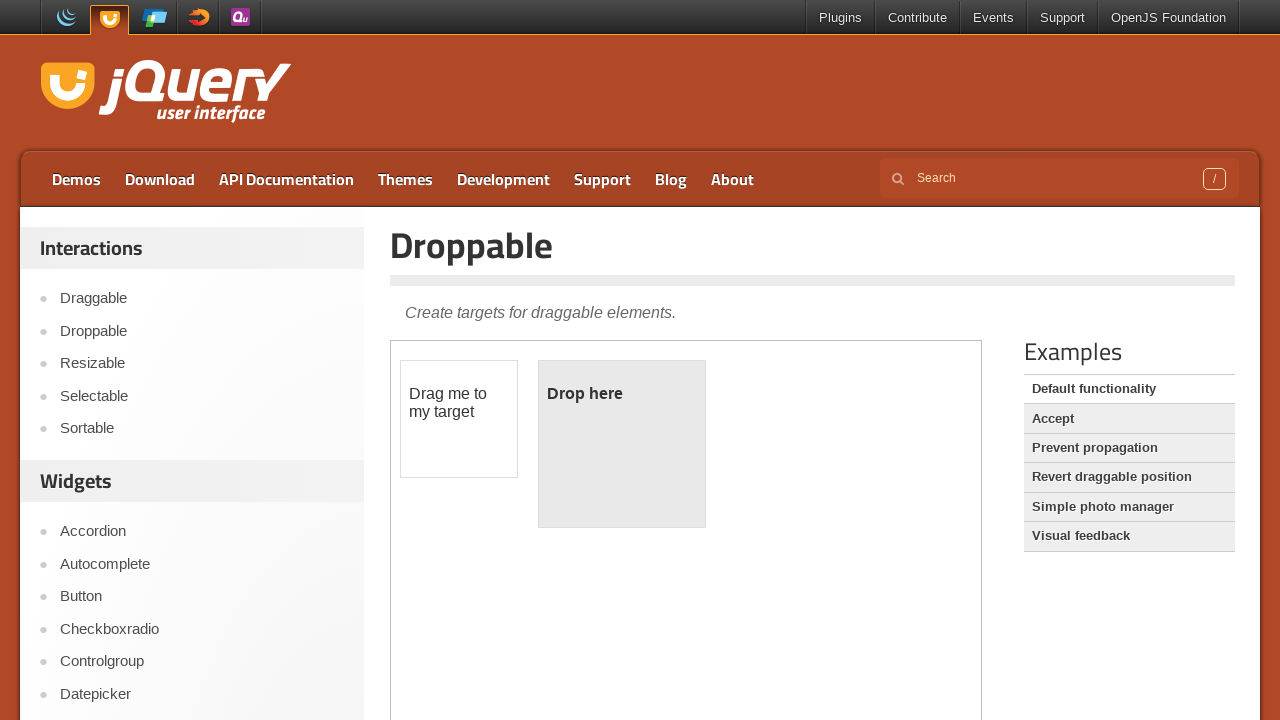

Located the draggable element with ID 'draggable'
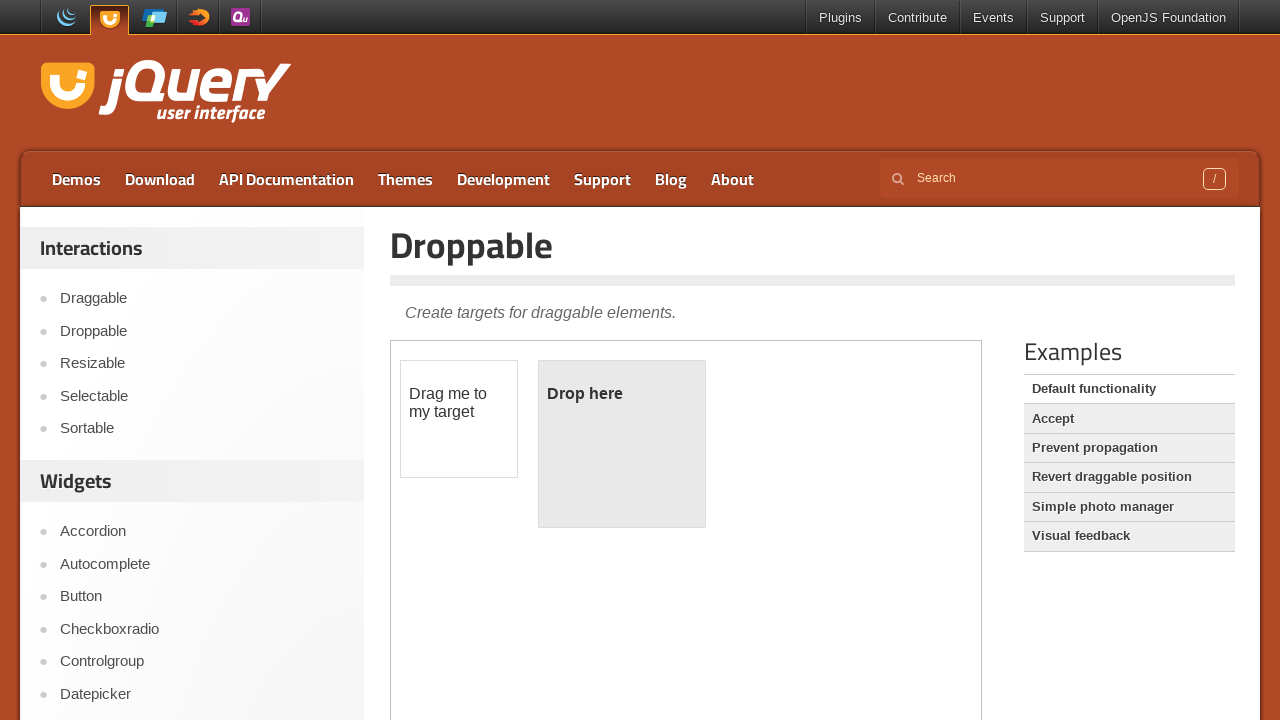

Located the droppable target element with ID 'droppable'
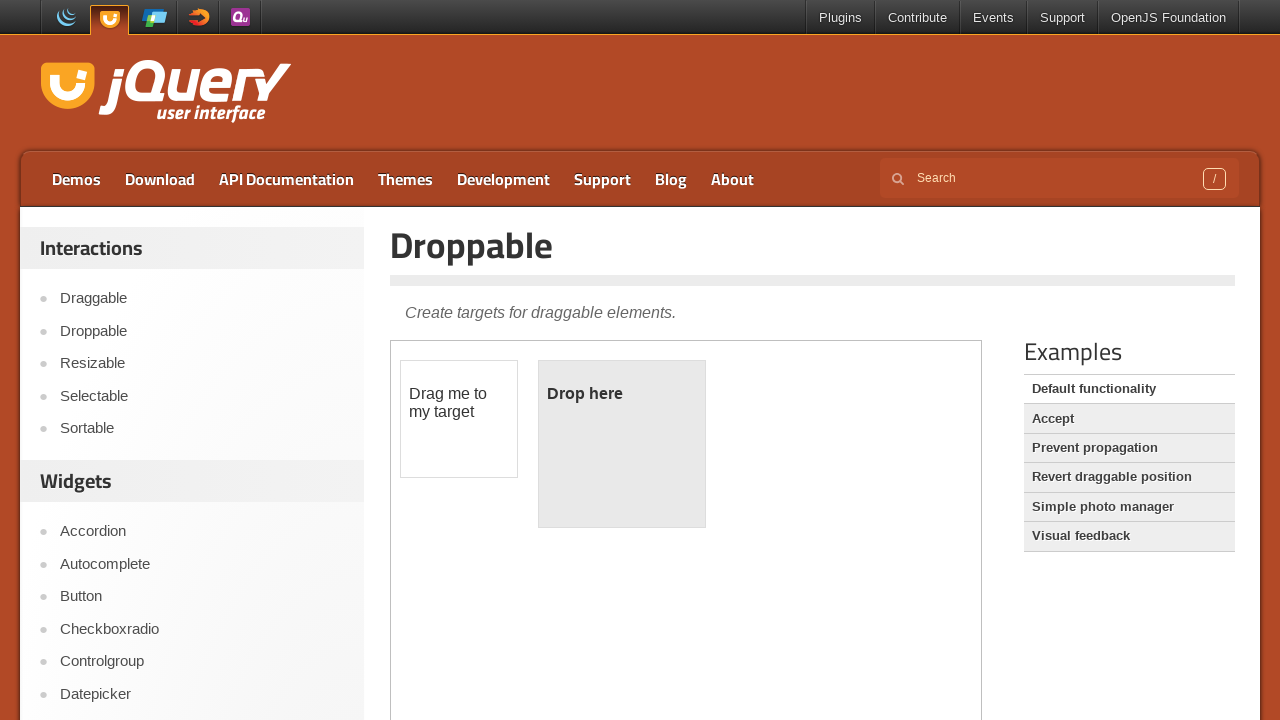

Dragged the draggable element onto the droppable target area at (622, 444)
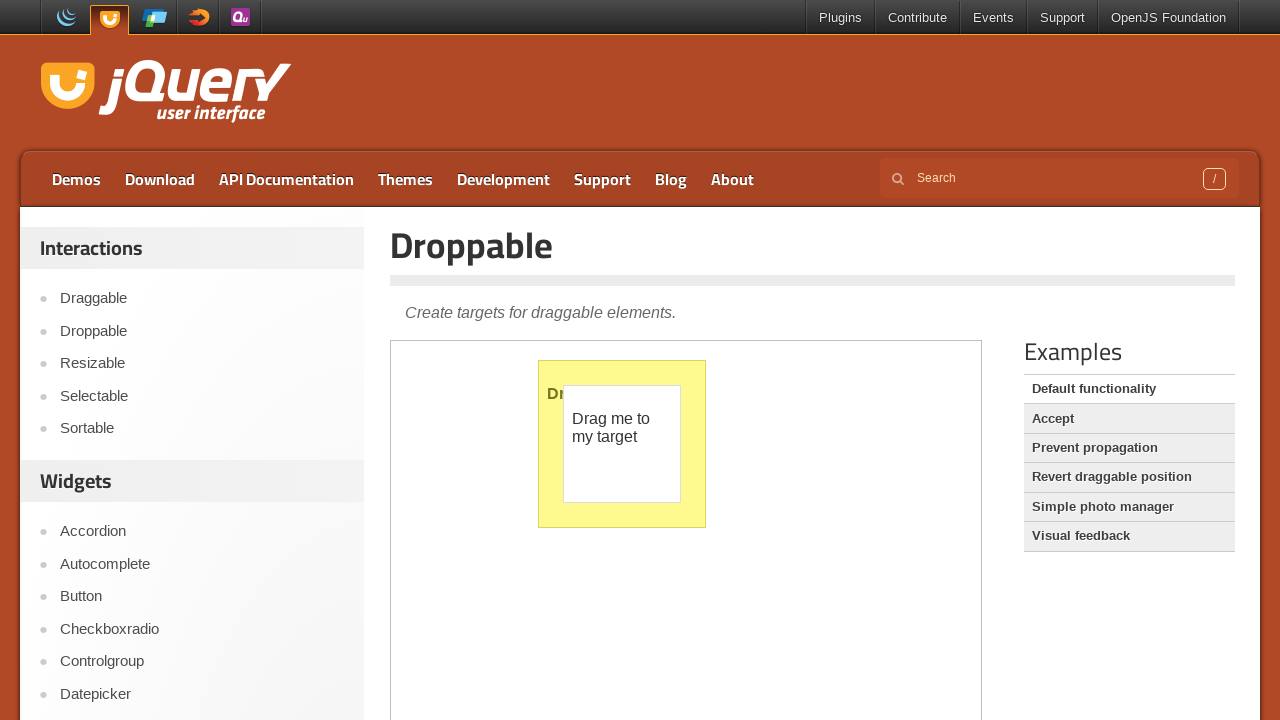

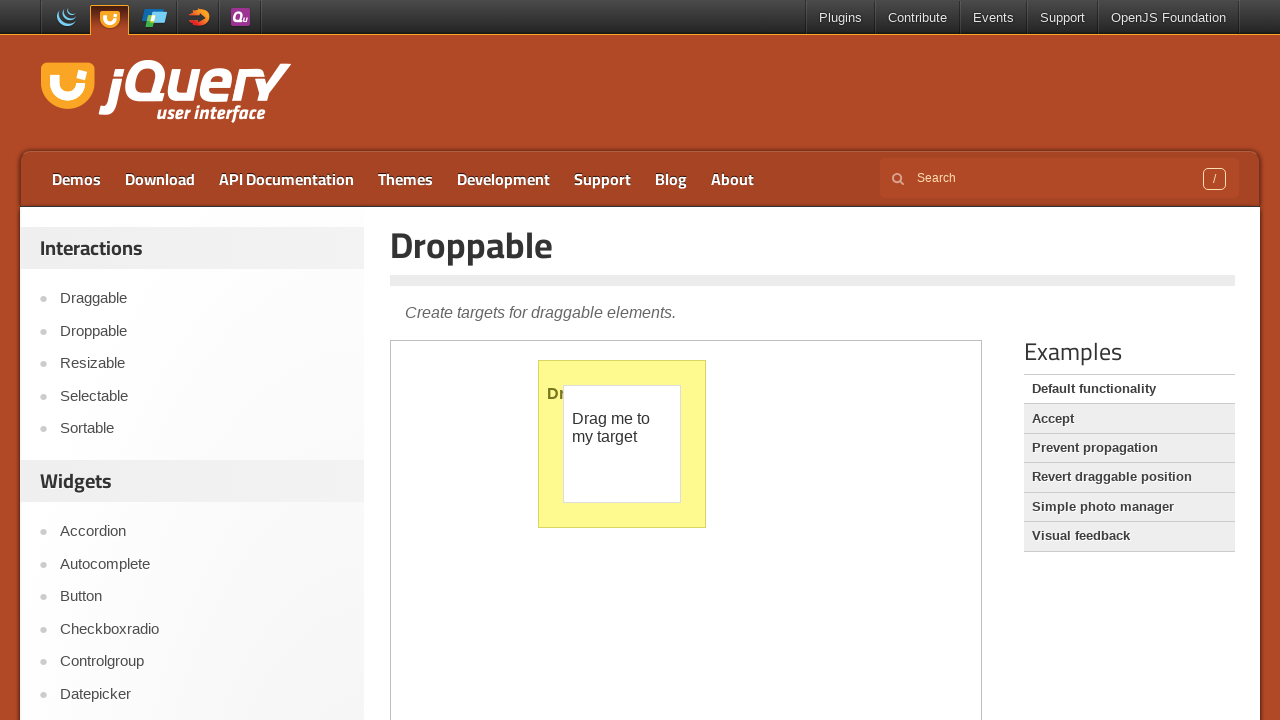